Tests modal dialog functionality by opening a modal and closing it using JavaScript execution

Starting URL: https://formy-project.herokuapp.com/modal

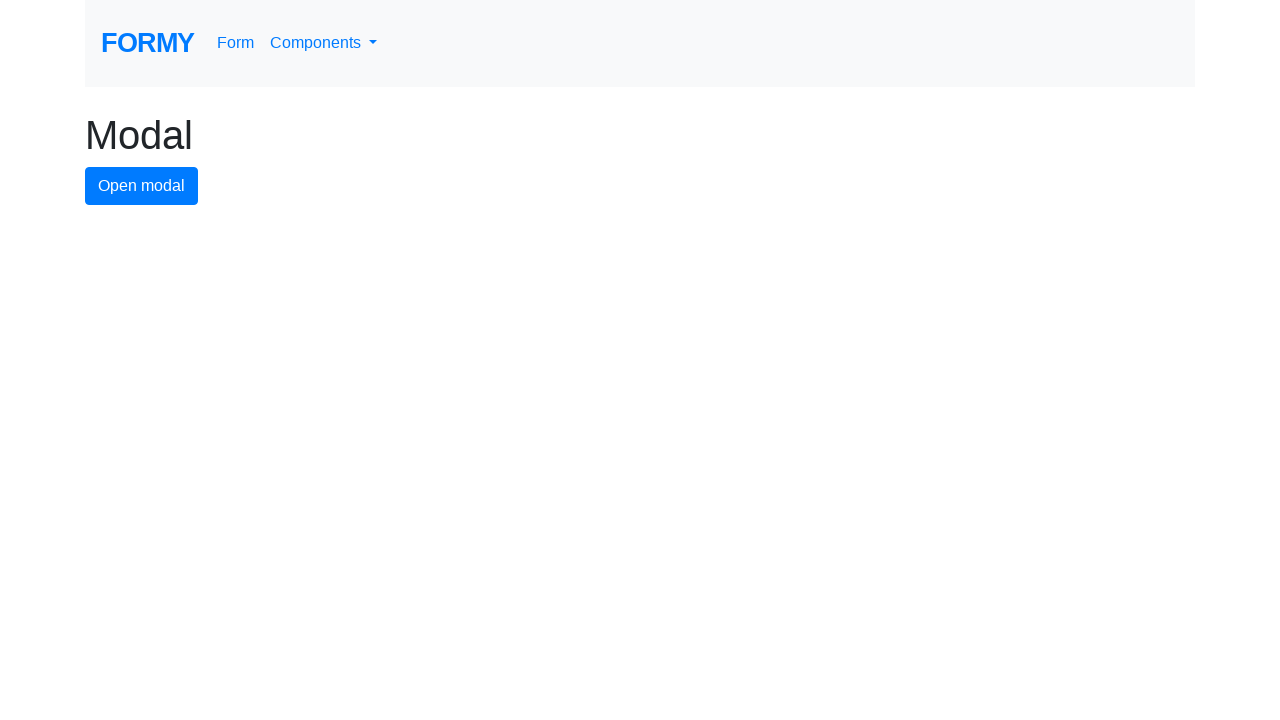

Clicked modal button to open modal dialog at (142, 186) on #modal-button
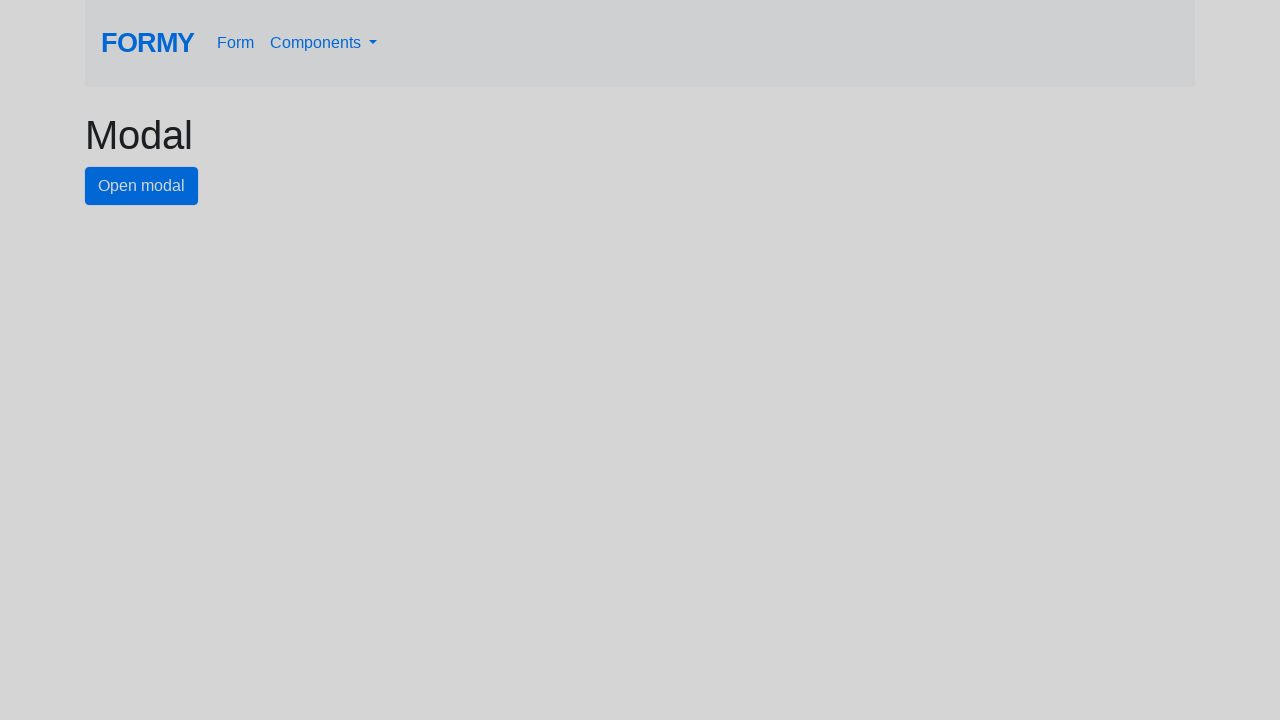

Modal dialog appeared with close button visible
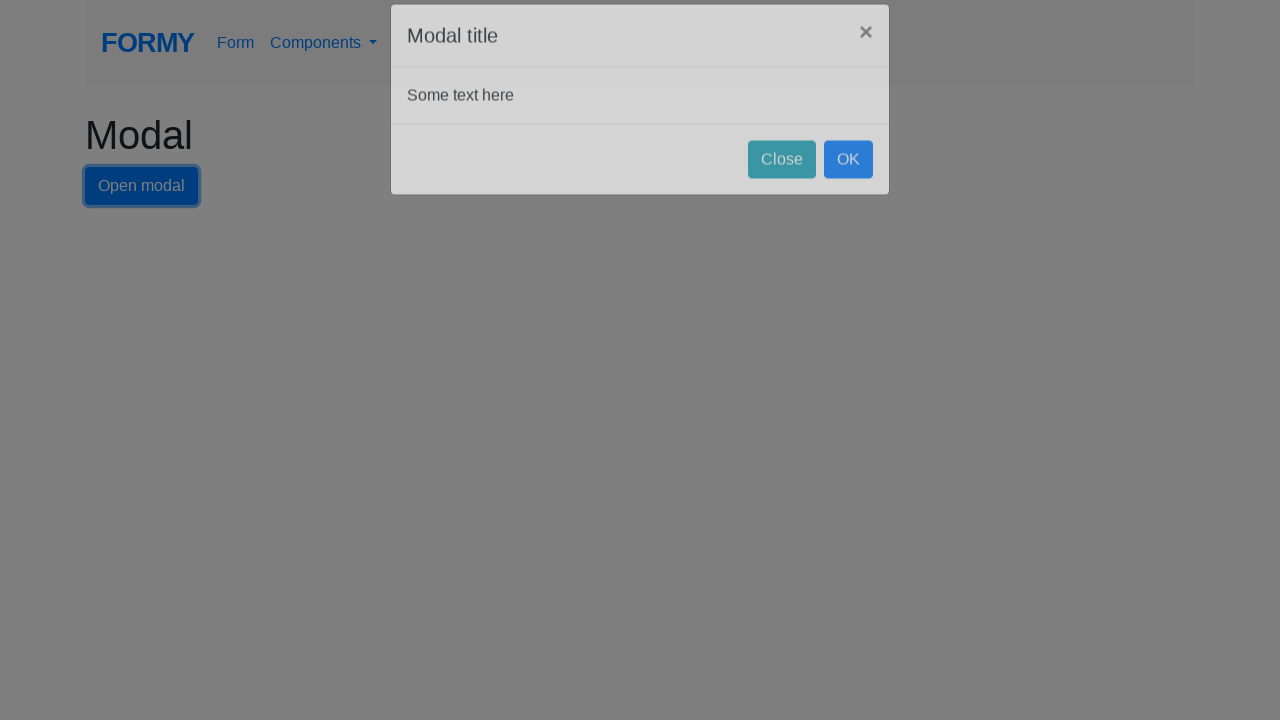

Executed JavaScript to click close button and close modal
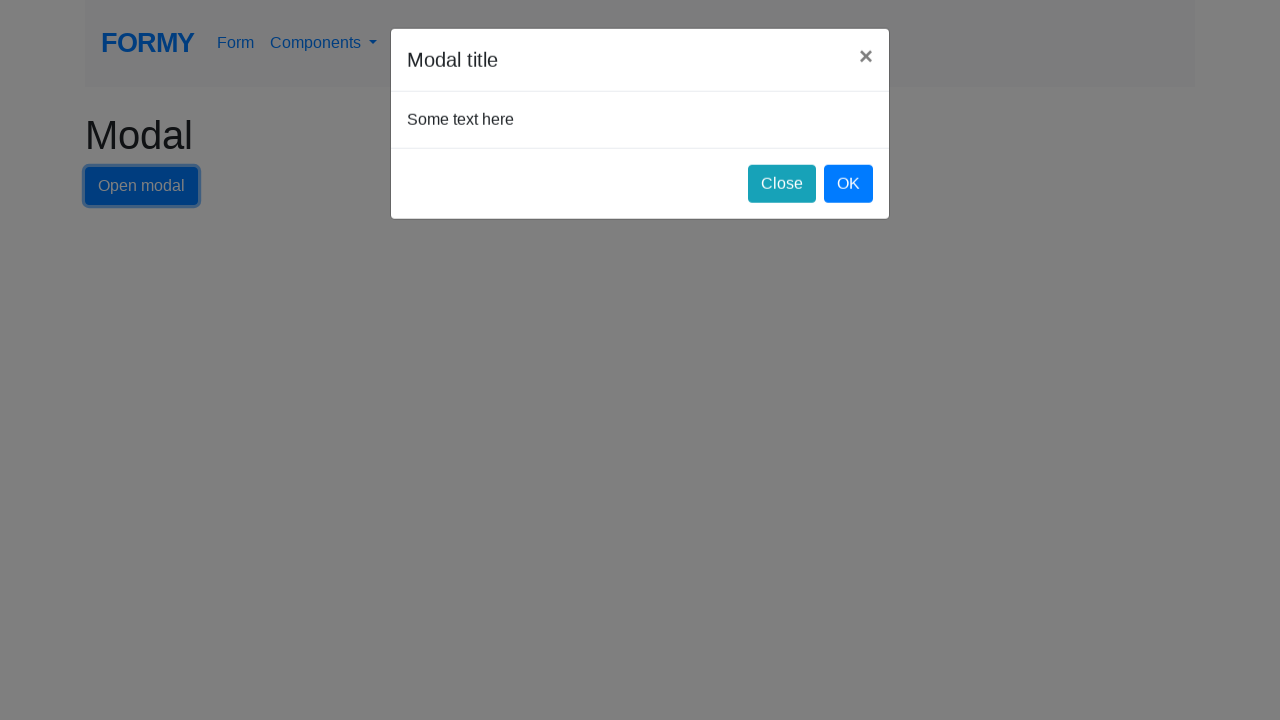

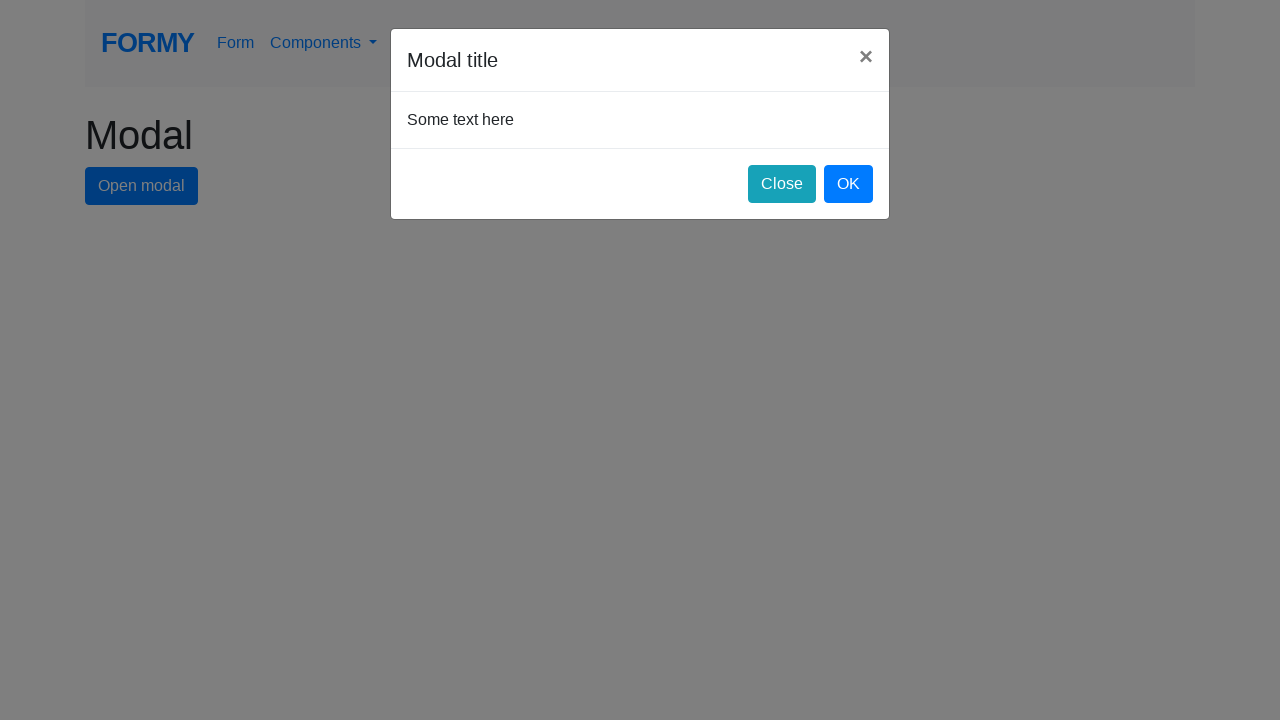